Solves the "Empty" obstacle by clicking generate and then clicking all checkpoint elements

Starting URL: https://obstaclecourse.tricentis.com/Obstacles/66667

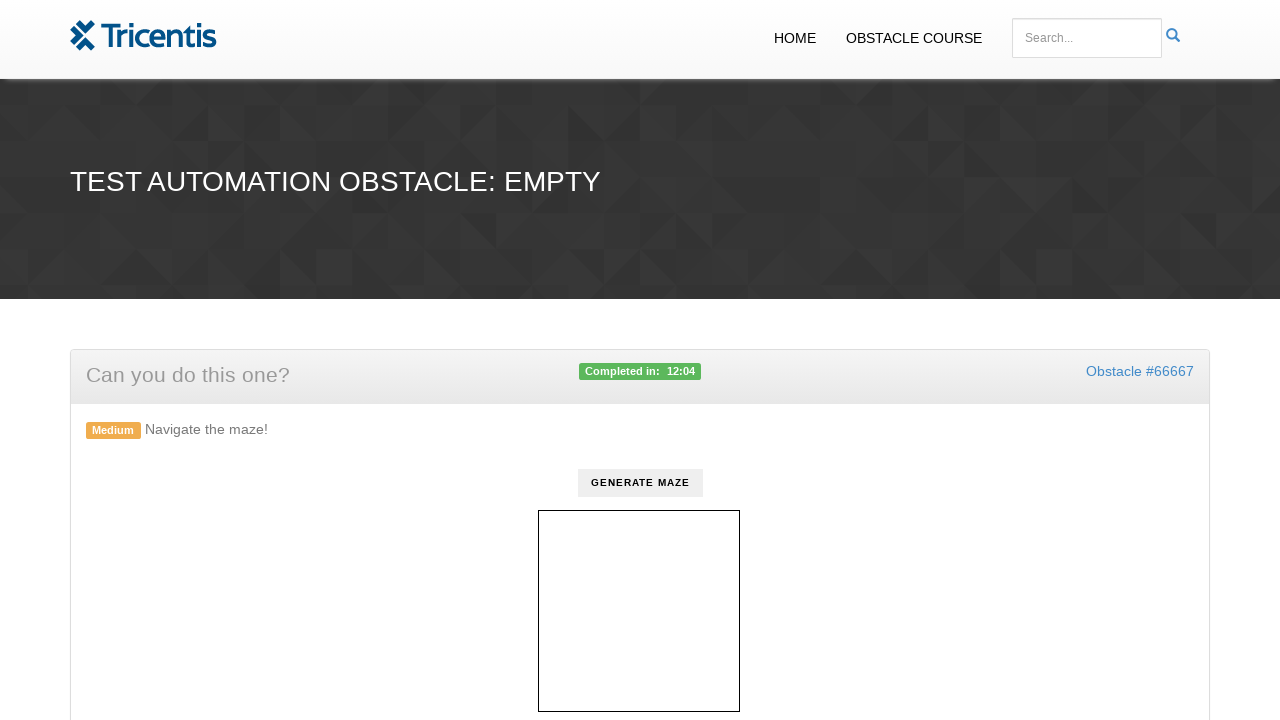

Clicked generate button to create checkpoints at (640, 483) on #generate
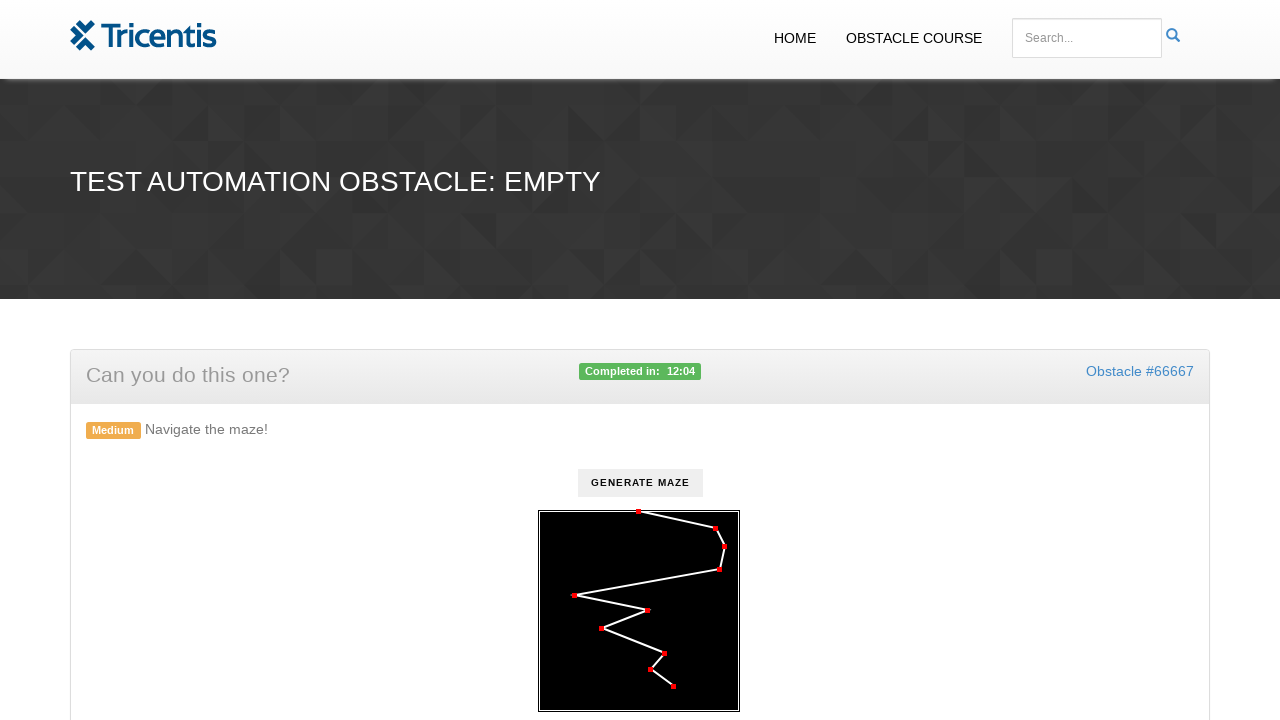

Waited for checkpoint elements to appear
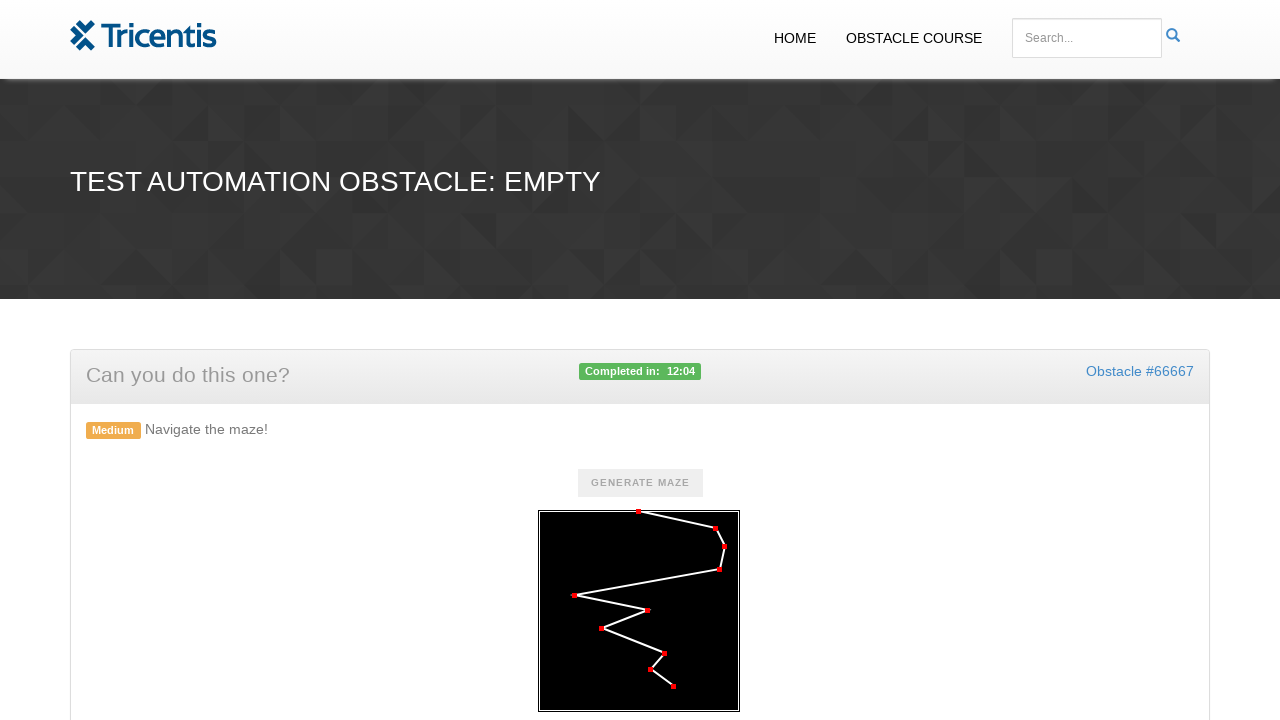

Clicked a checkpoint element at (638, 512) on .checkpoint >> nth=0
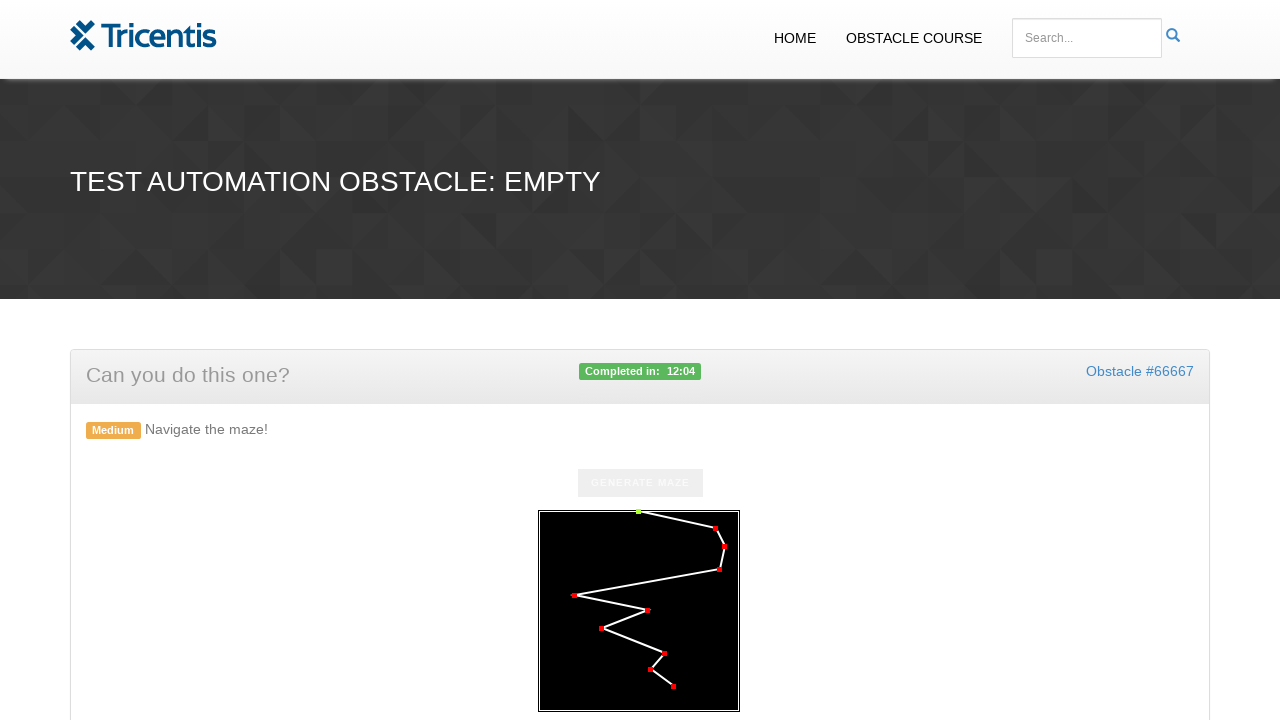

Clicked a checkpoint element at (715, 529) on .checkpoint >> nth=1
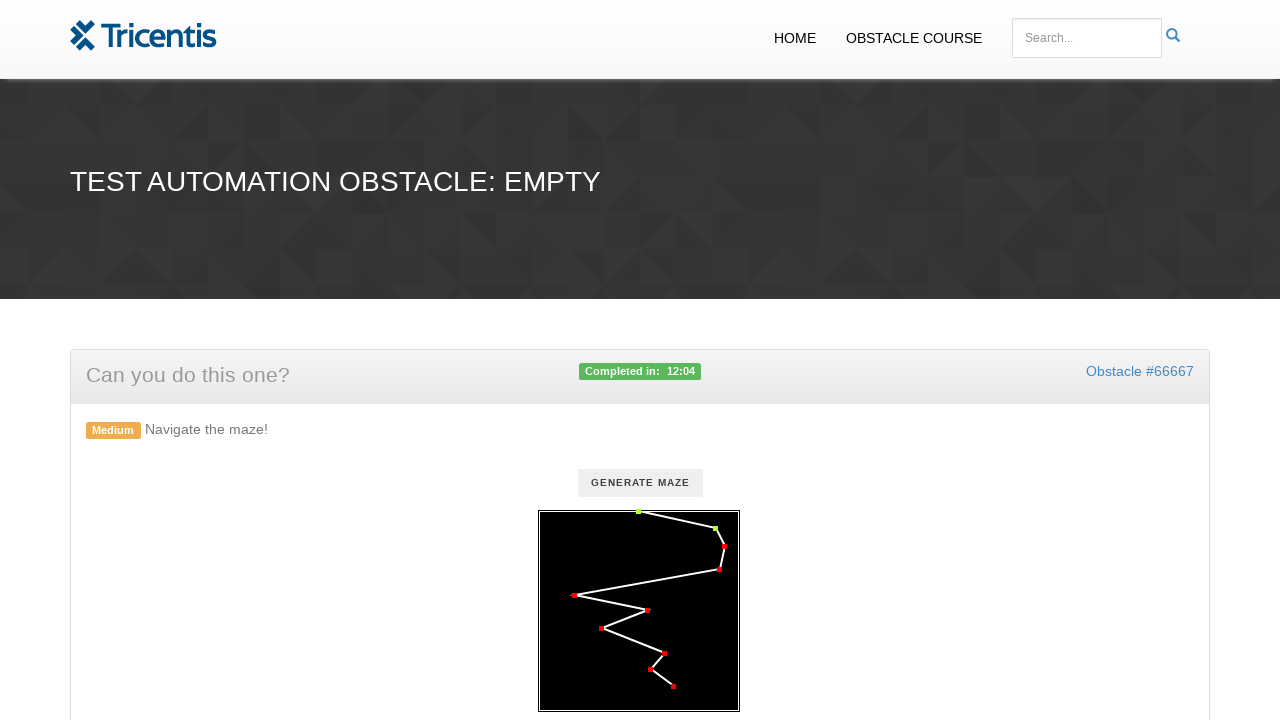

Clicked a checkpoint element at (724, 547) on .checkpoint >> nth=2
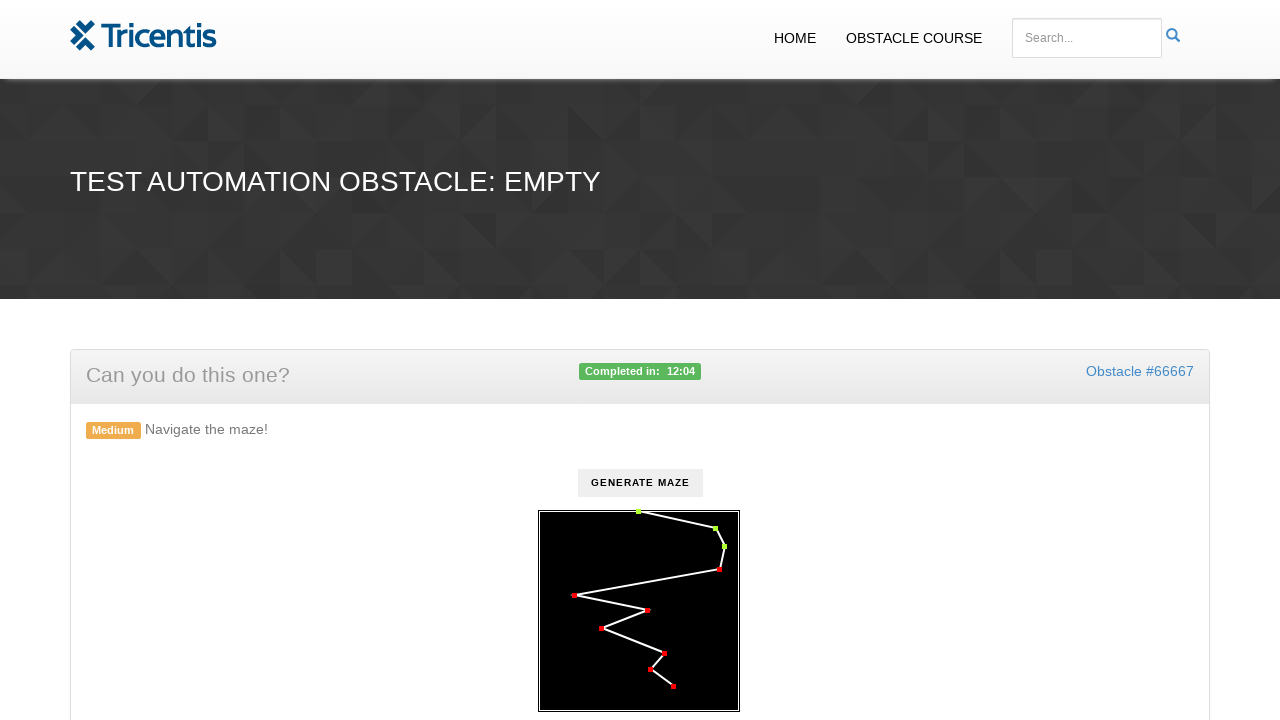

Clicked a checkpoint element at (719, 570) on .checkpoint >> nth=3
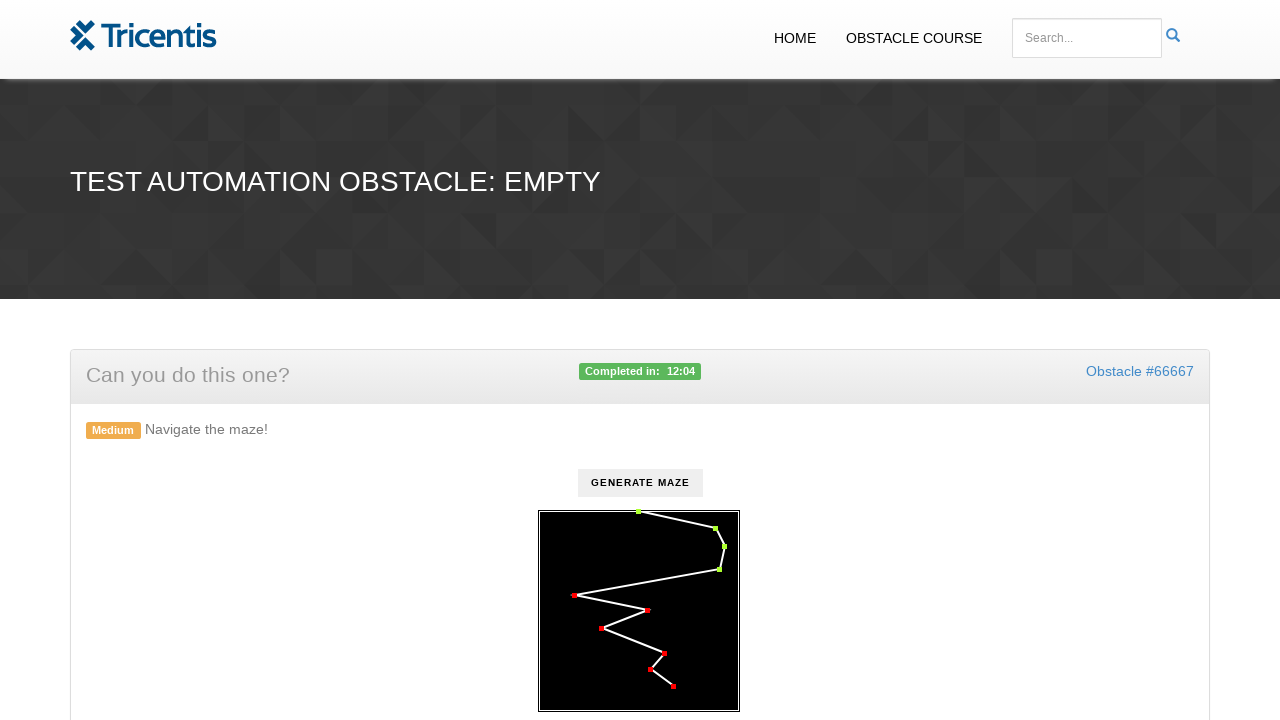

Clicked a checkpoint element at (574, 596) on .checkpoint >> nth=4
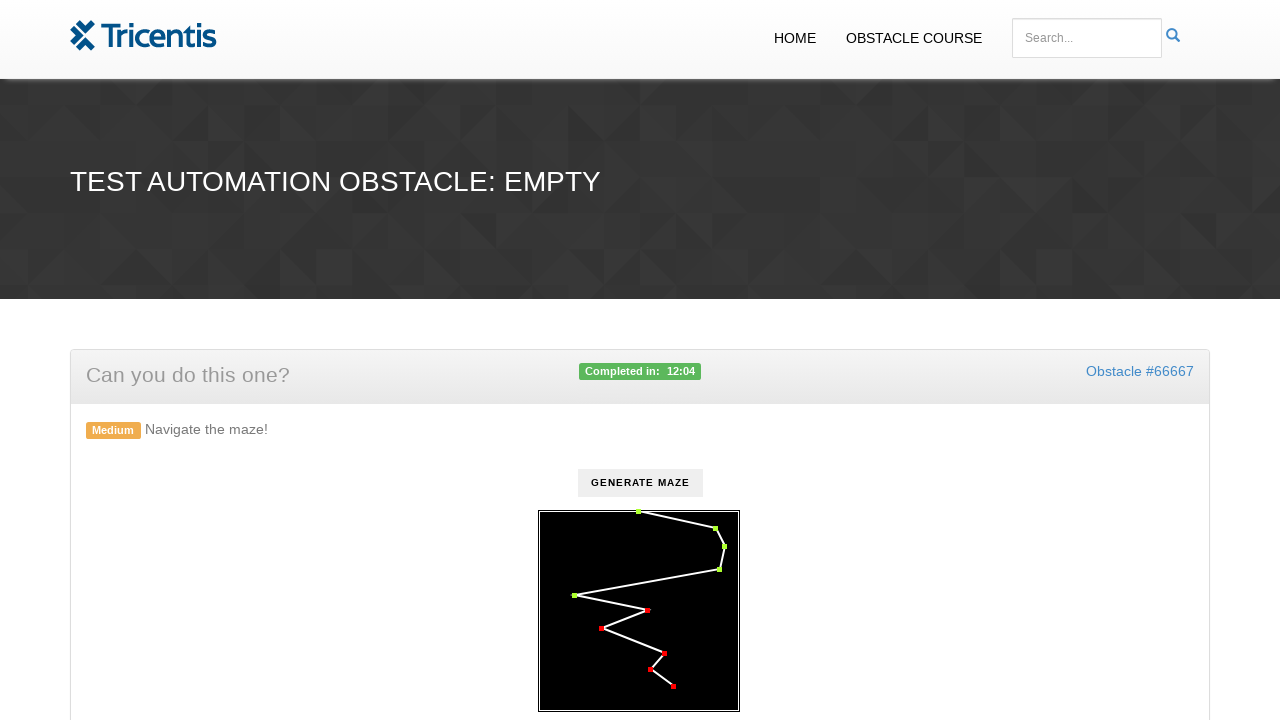

Clicked a checkpoint element at (647, 611) on .checkpoint >> nth=5
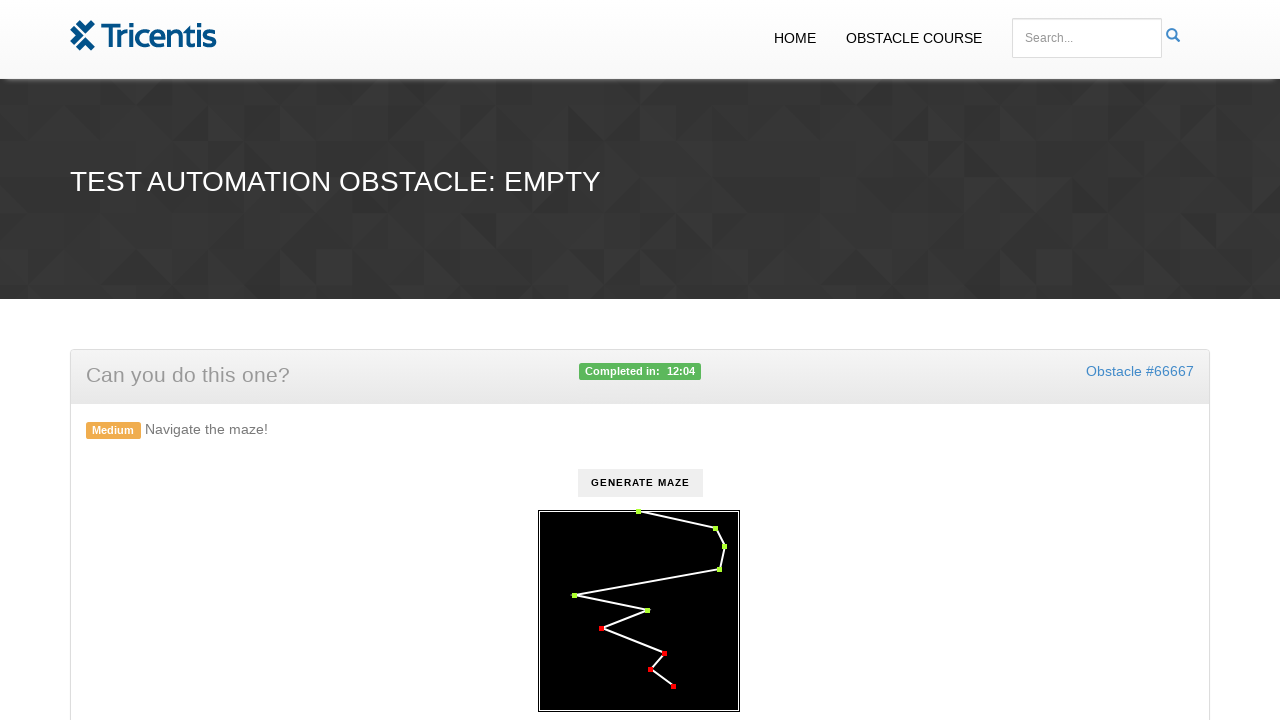

Clicked a checkpoint element at (601, 629) on .checkpoint >> nth=6
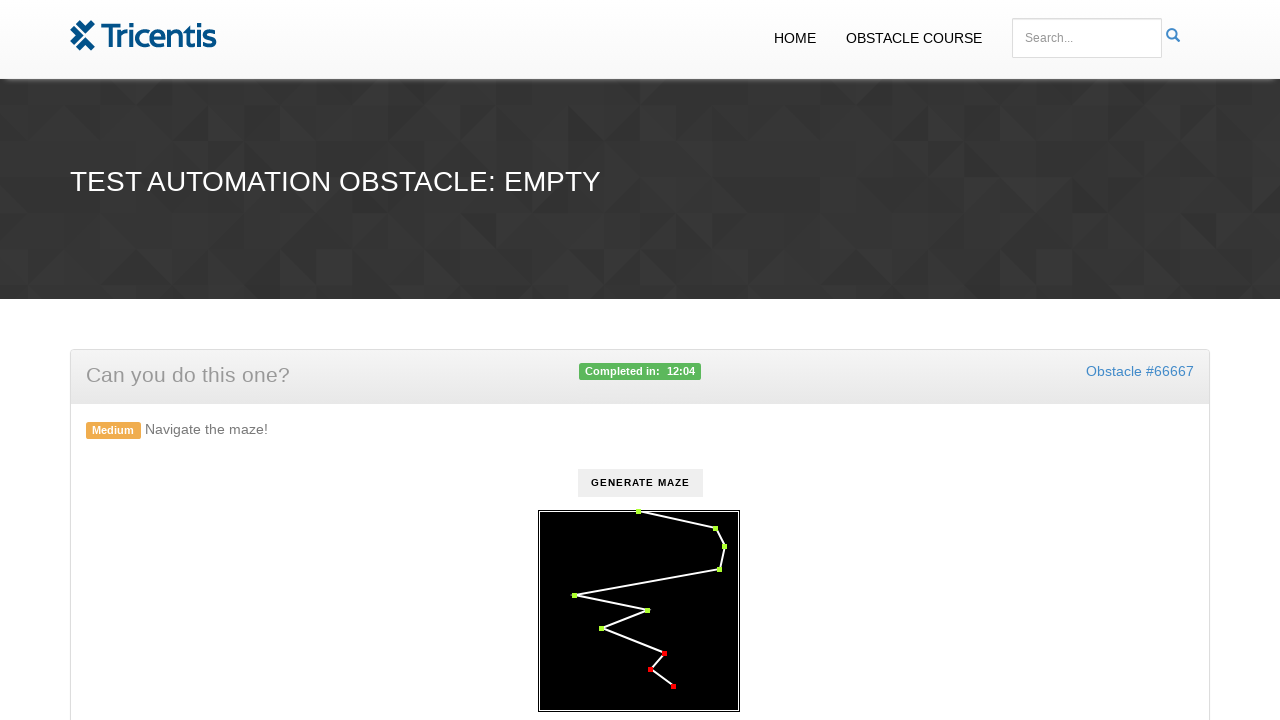

Clicked a checkpoint element at (664, 654) on .checkpoint >> nth=7
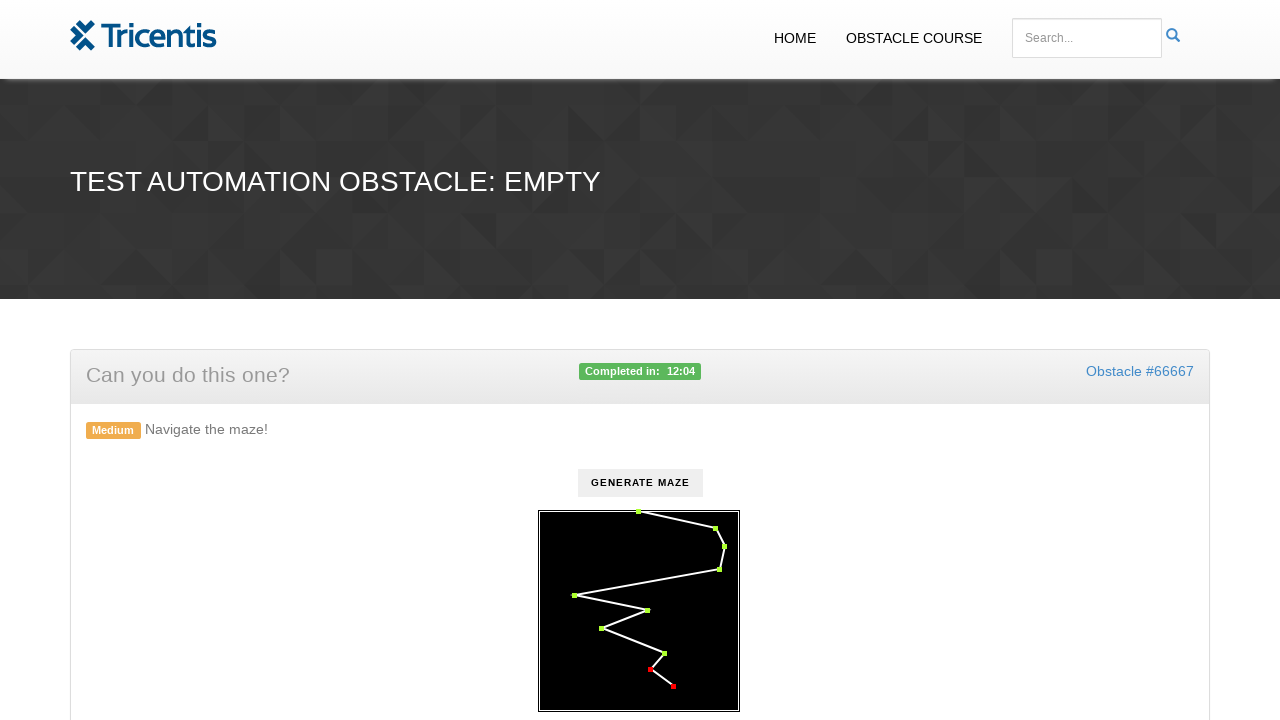

Clicked a checkpoint element at (650, 670) on .checkpoint >> nth=8
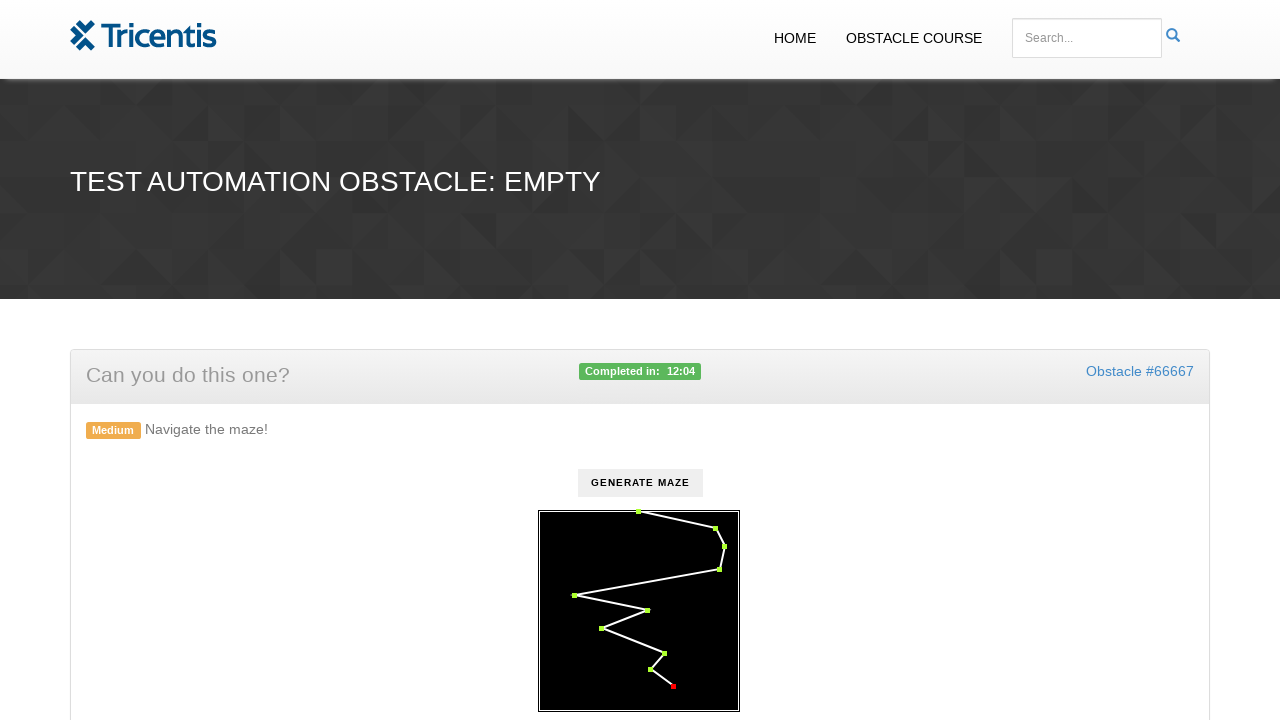

Clicked a checkpoint element at (673, 687) on .checkpoint >> nth=9
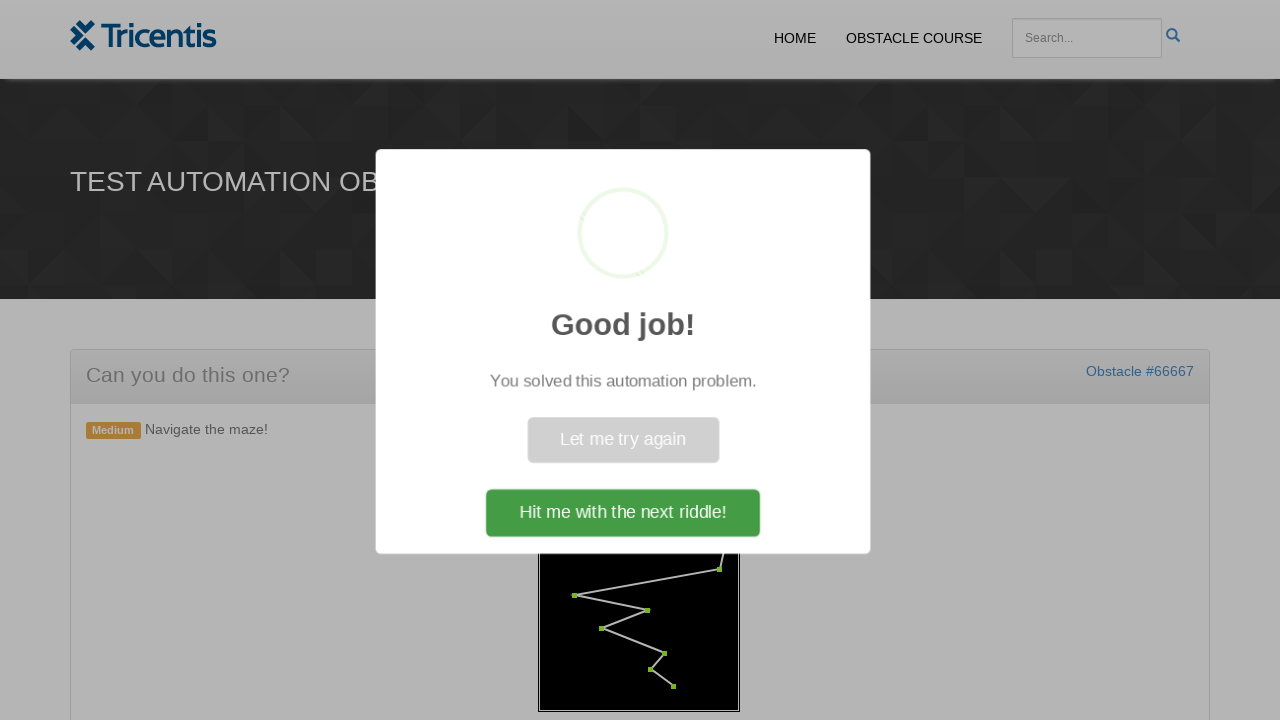

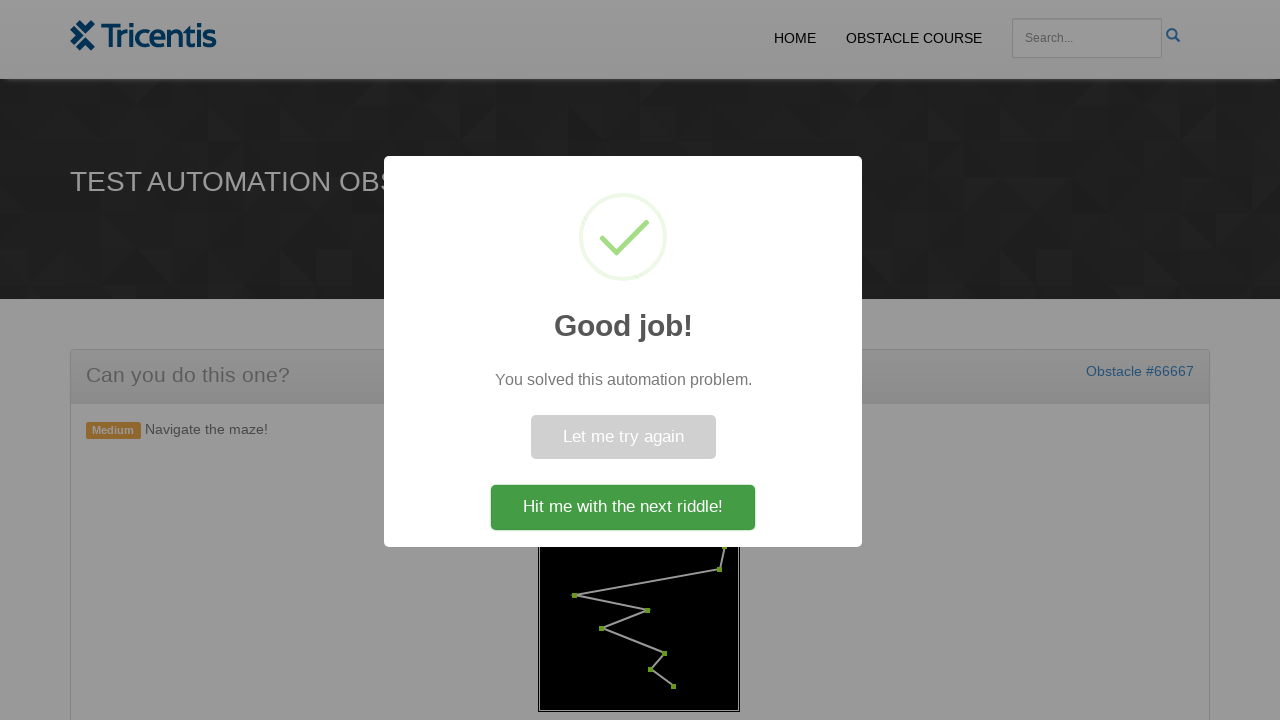